Tests the full-day car rental booking flow by selecting the local rental option, choosing full day trip type, entering city, dates, time, and submitting the search form.

Starting URL: https://www.clearcarrental.com/

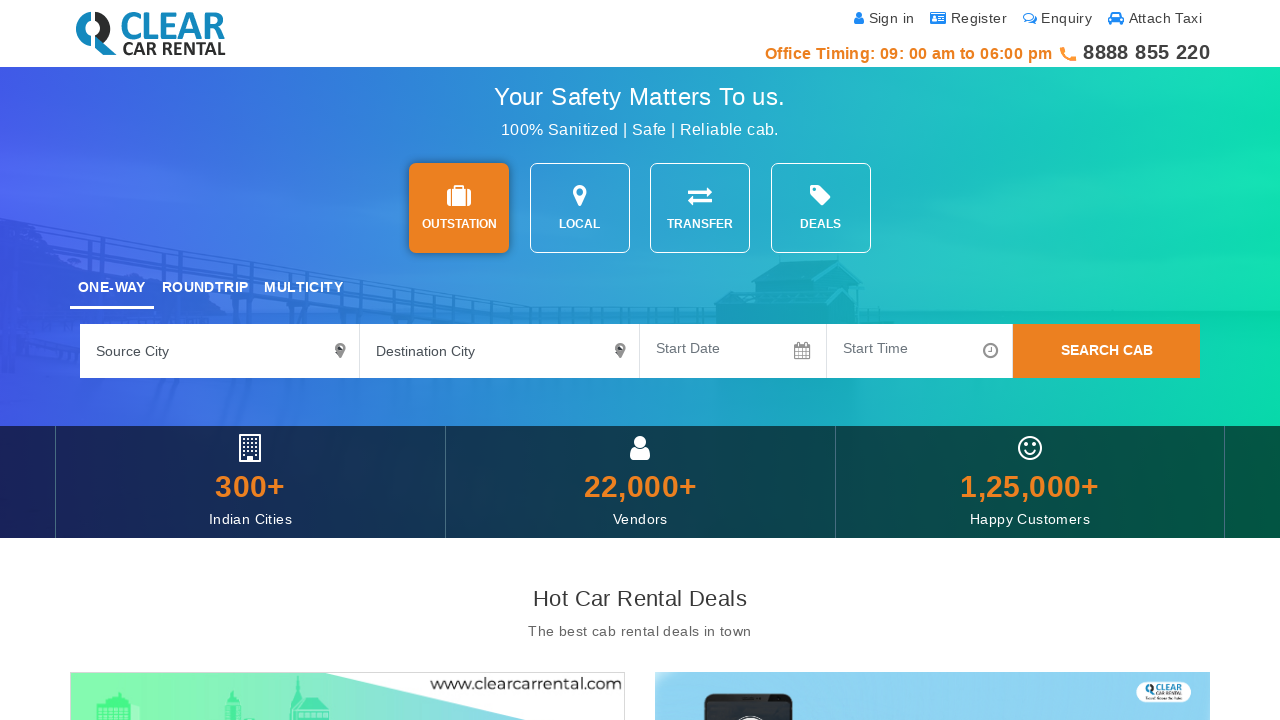

Clicked on local/self-drive rental option at (580, 208) on #searchOpt2
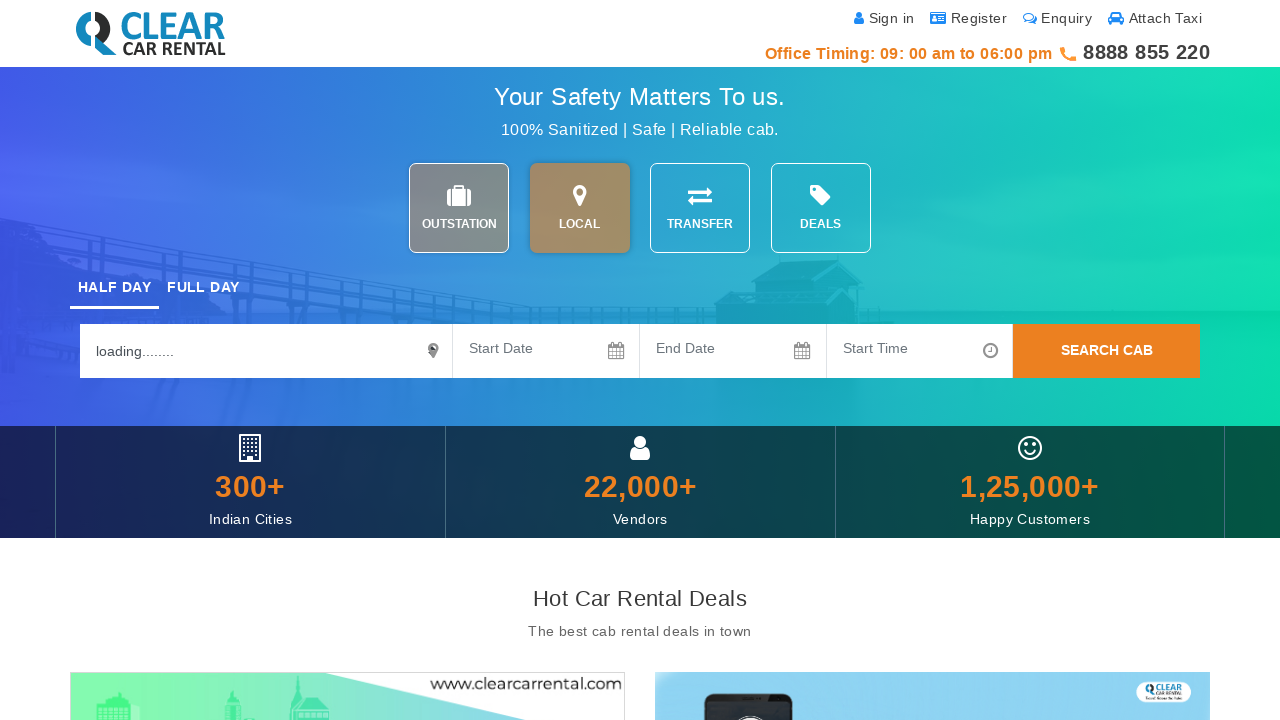

Clicked on full day trip type option at (203, 289) on #tripOpt1
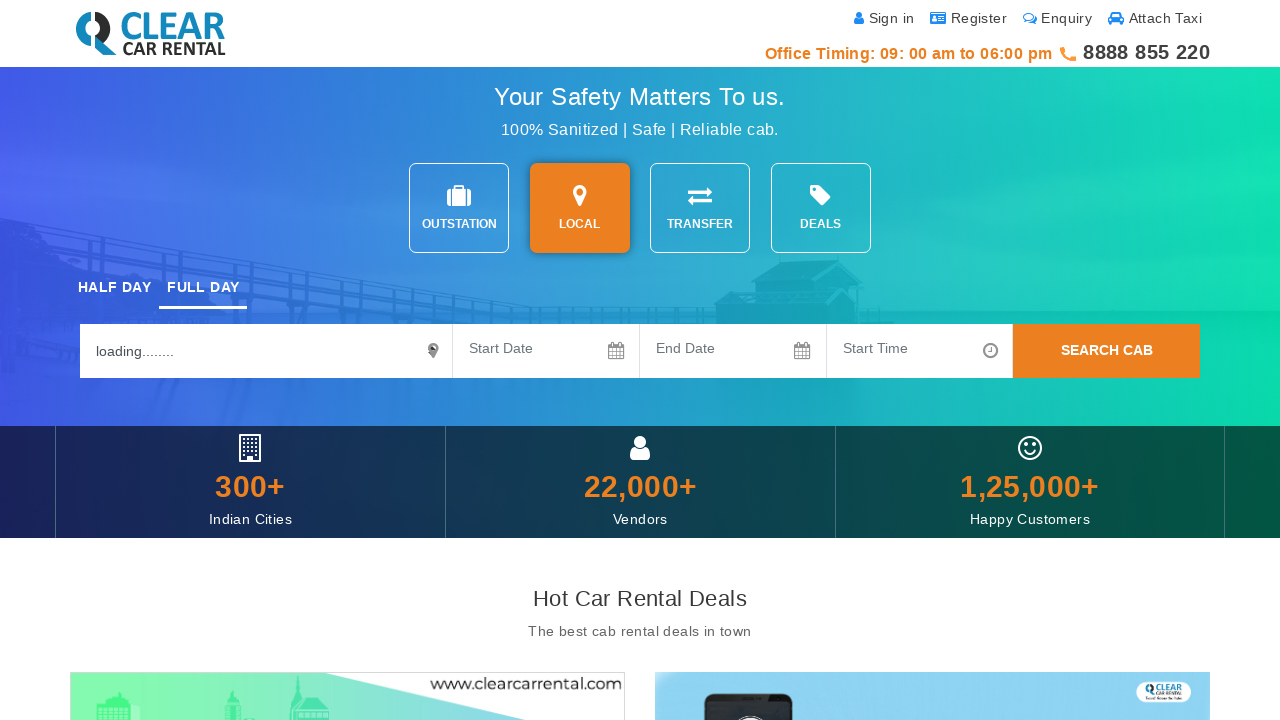

Entered source city 'Indore' on #sourceCity4
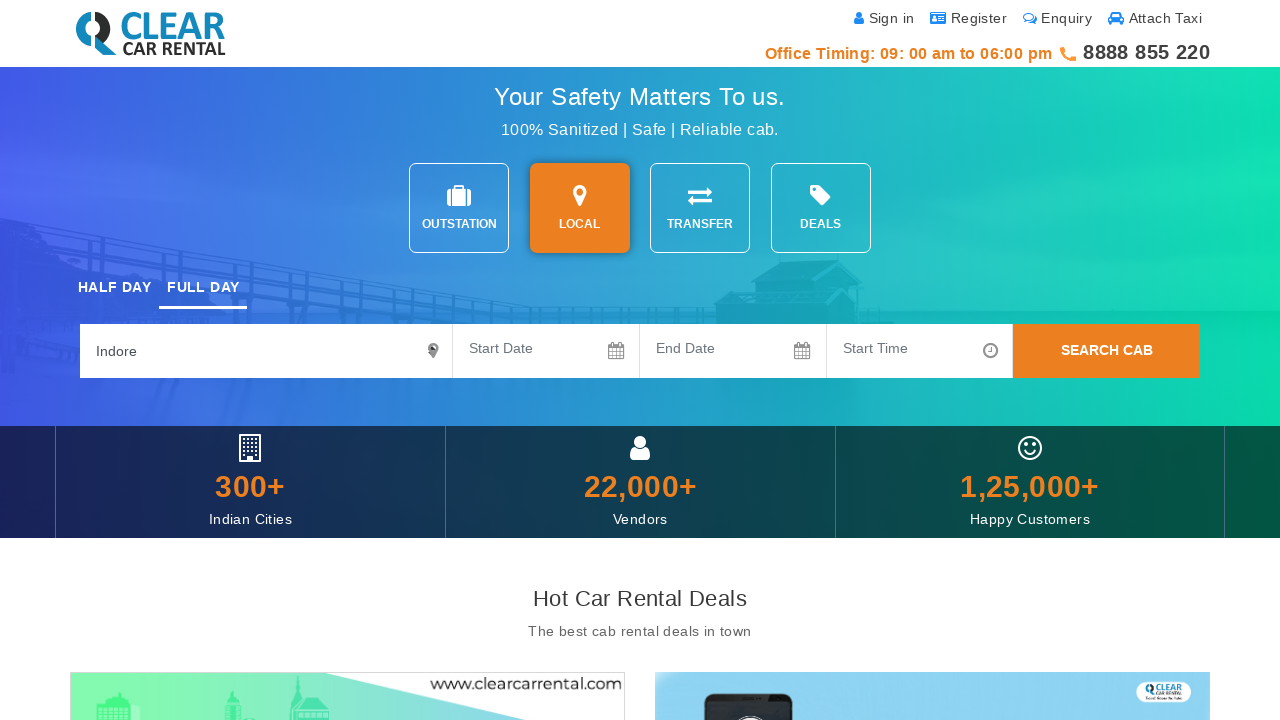

Entered pickup date '18-03-2025' on #datepicker
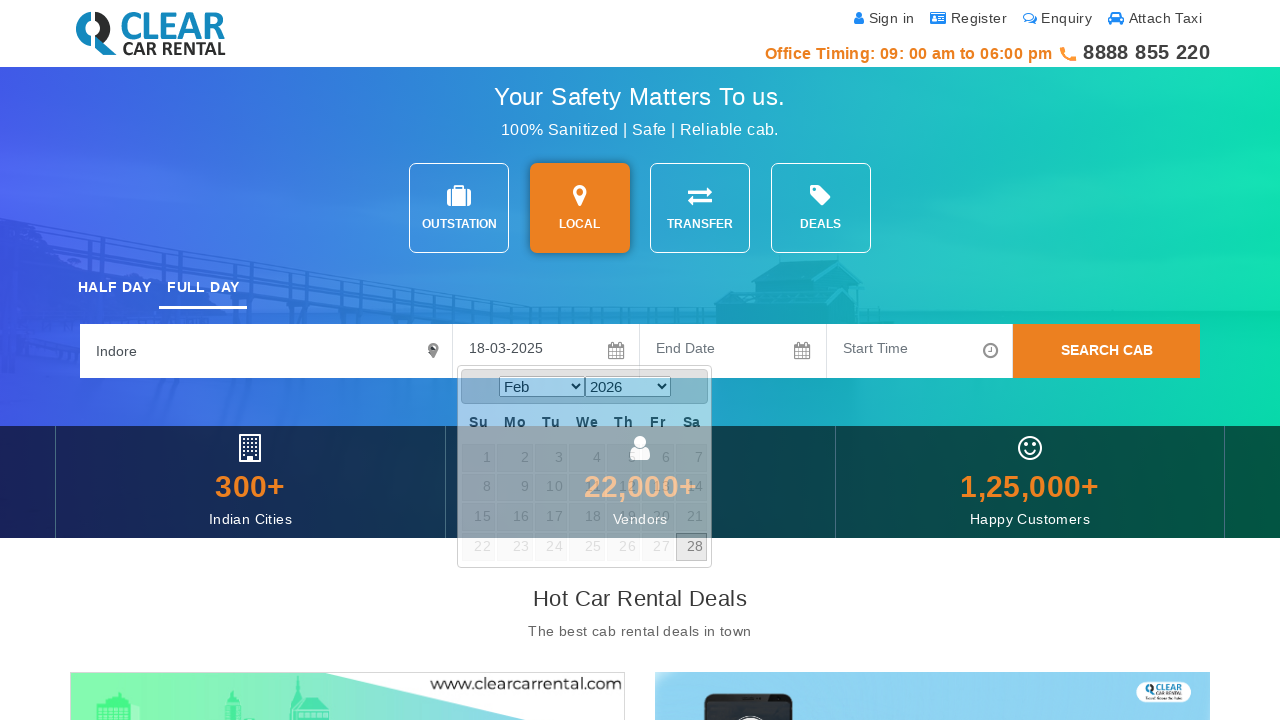

Entered return date '18-03-2025' on #datepicker2
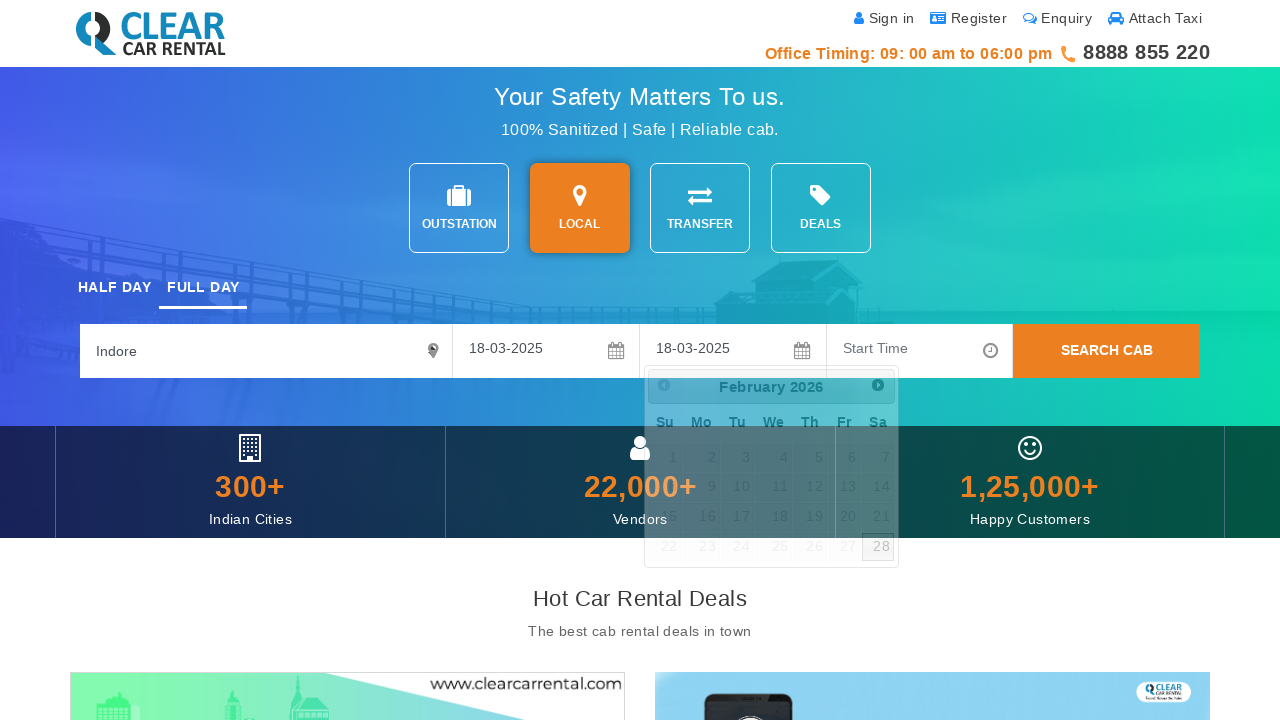

Entered pickup time '10 : 00 AM' on #timePickExample
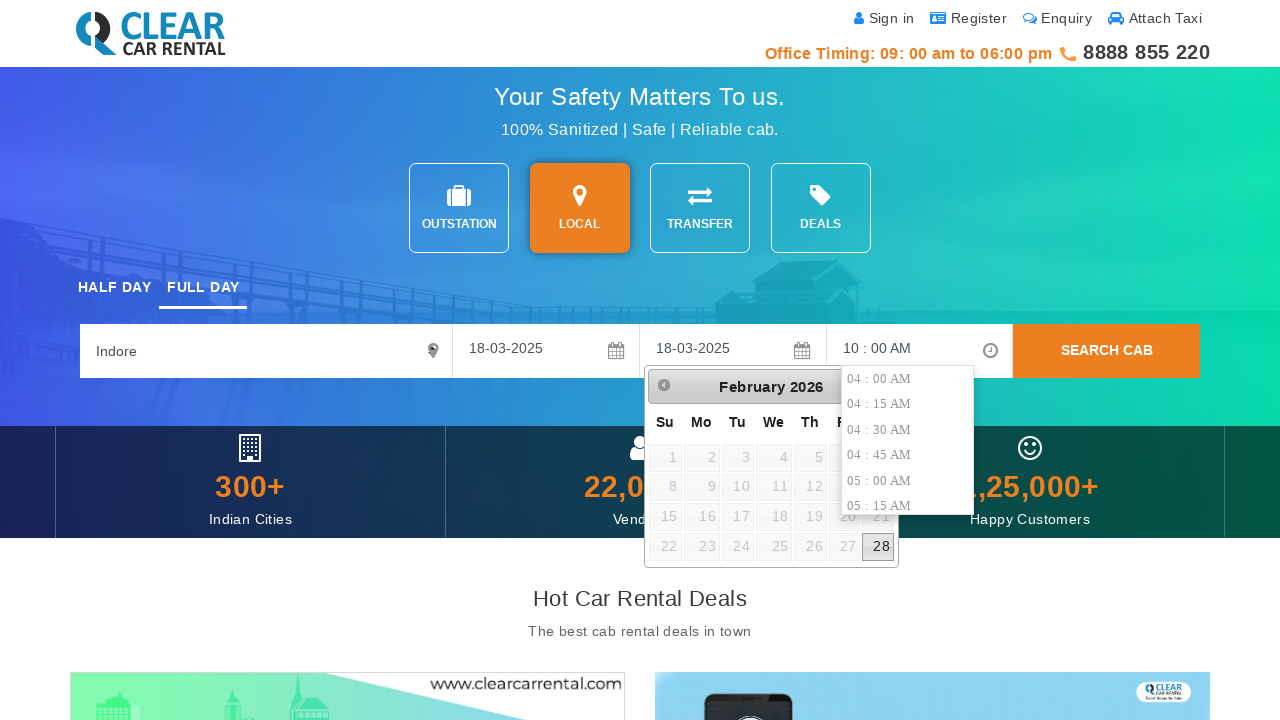

Clicked search button to submit the full-day car rental booking form at (1107, 351) on button.btn.btn-secondary.rounded-0.w-100.h-100
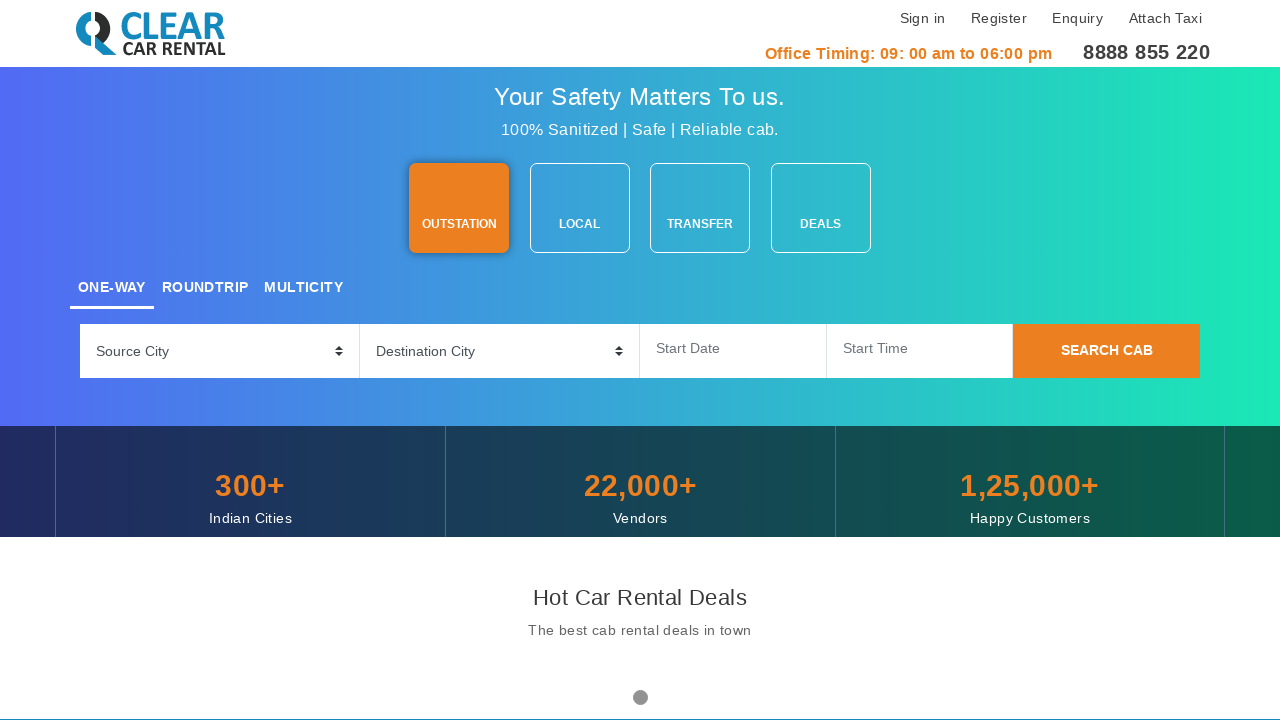

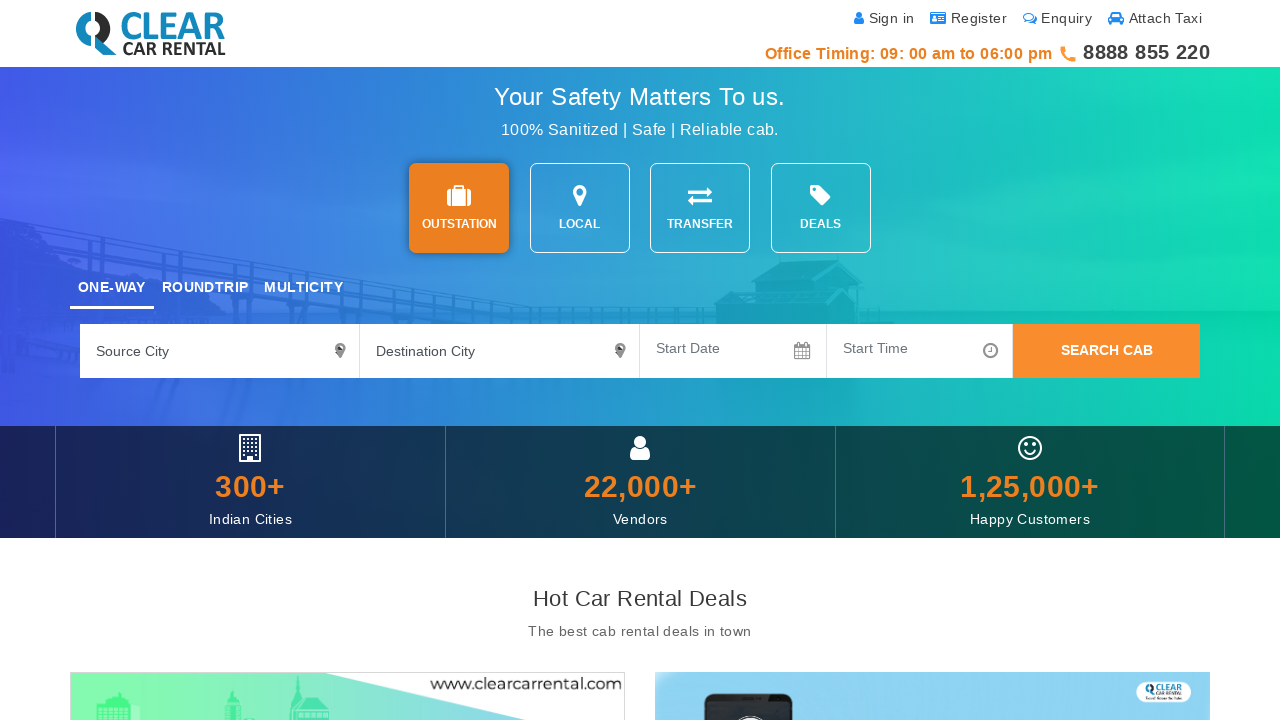